Opens a modal dialog, reads the text content, and closes the modal

Starting URL: https://demoqa.com/modal-dialogs

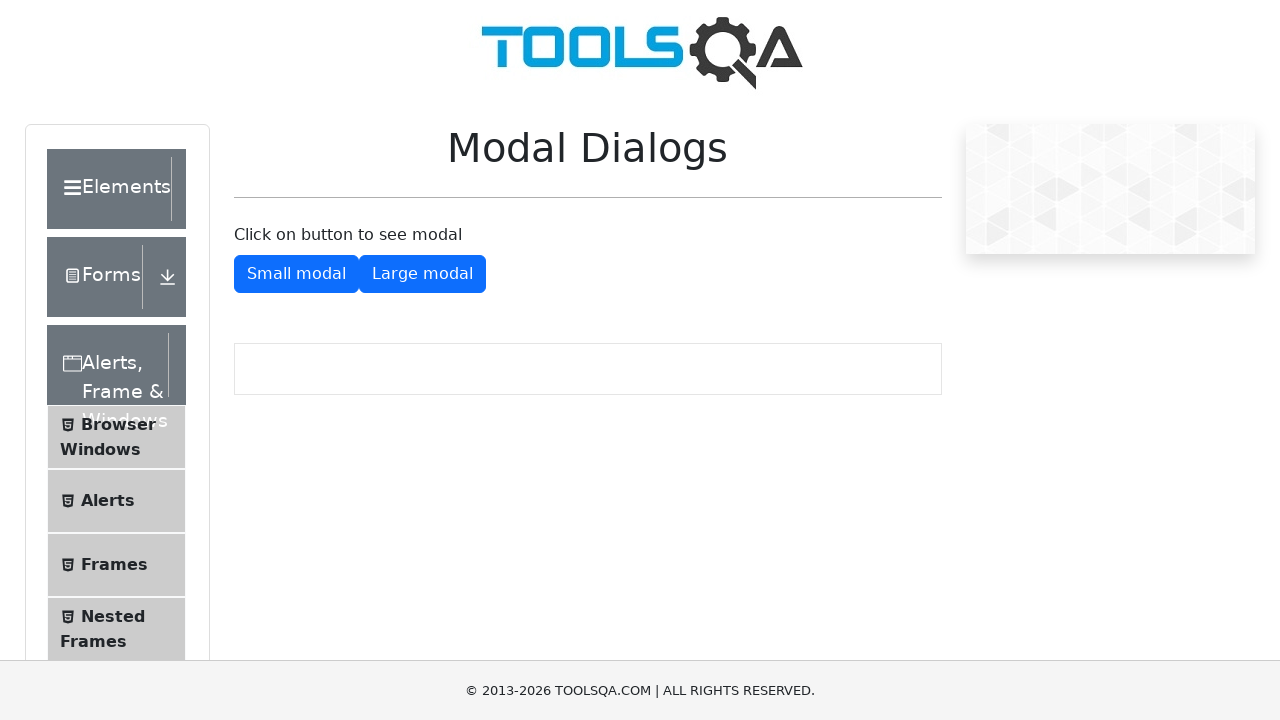

Clicked button to open modal dialog at (296, 274) on #showSmallModal
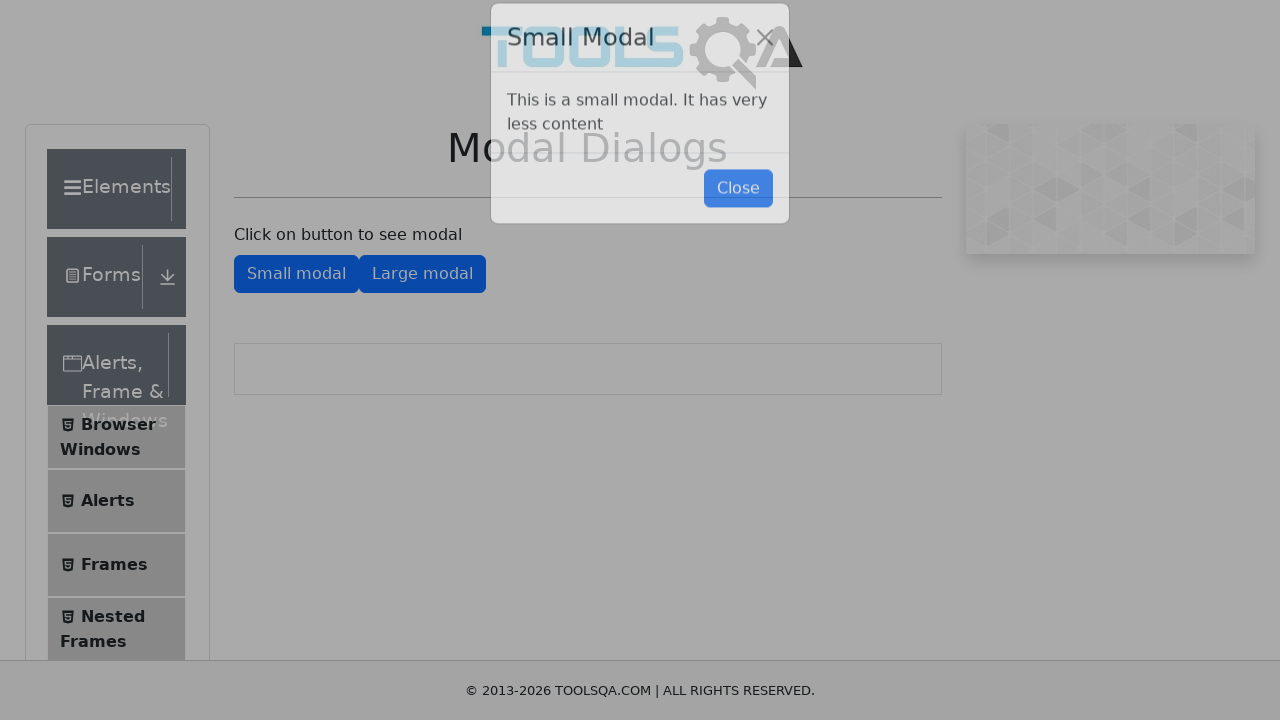

Modal dialog appeared
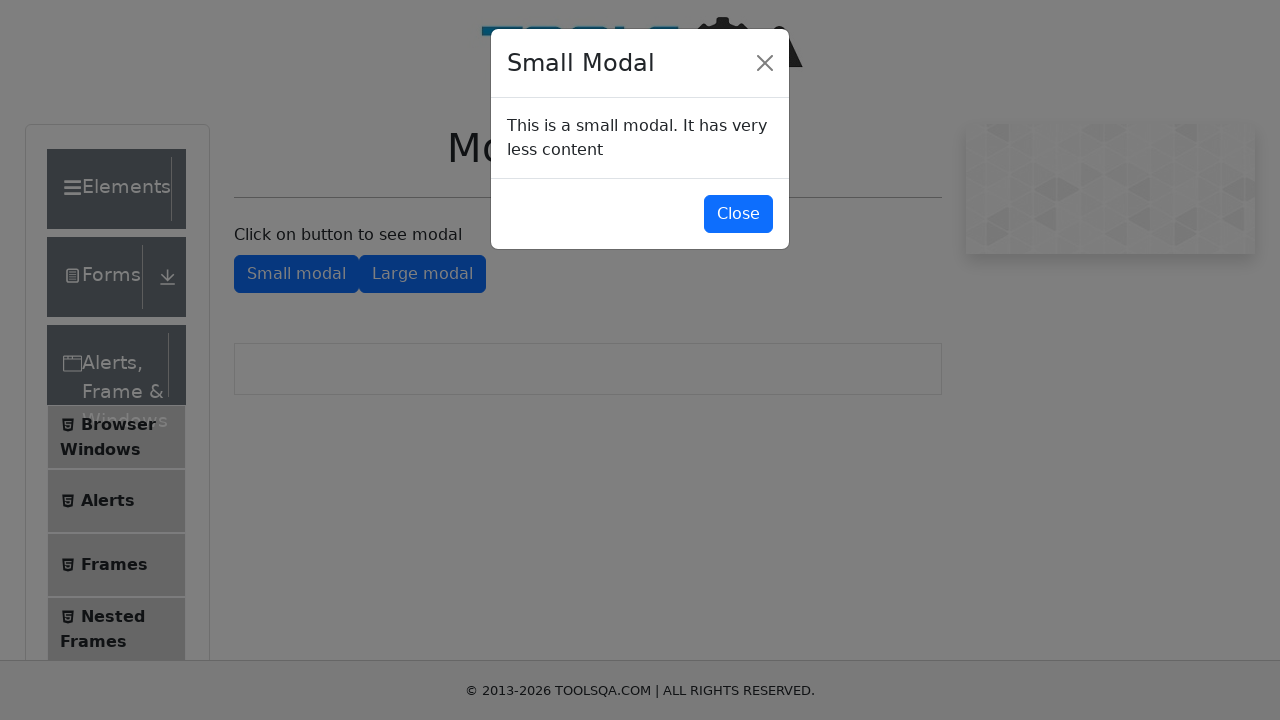

Clicked button to close modal dialog at (738, 214) on #closeSmallModal
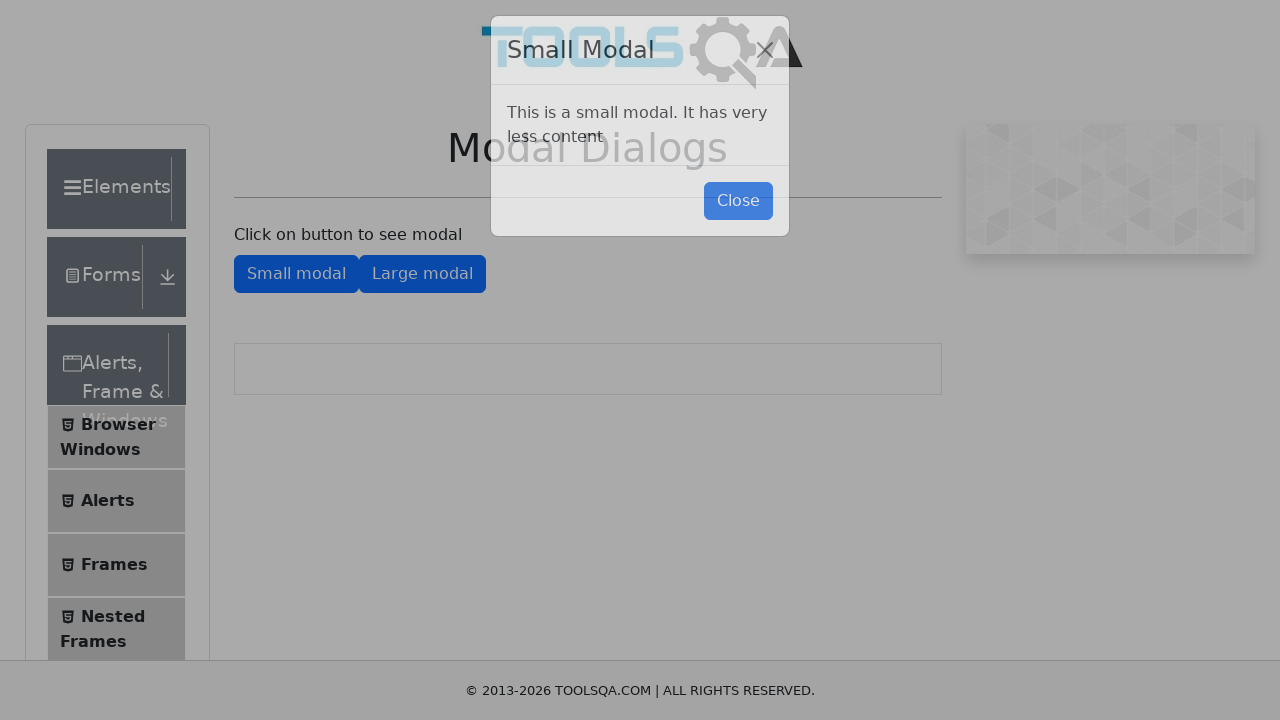

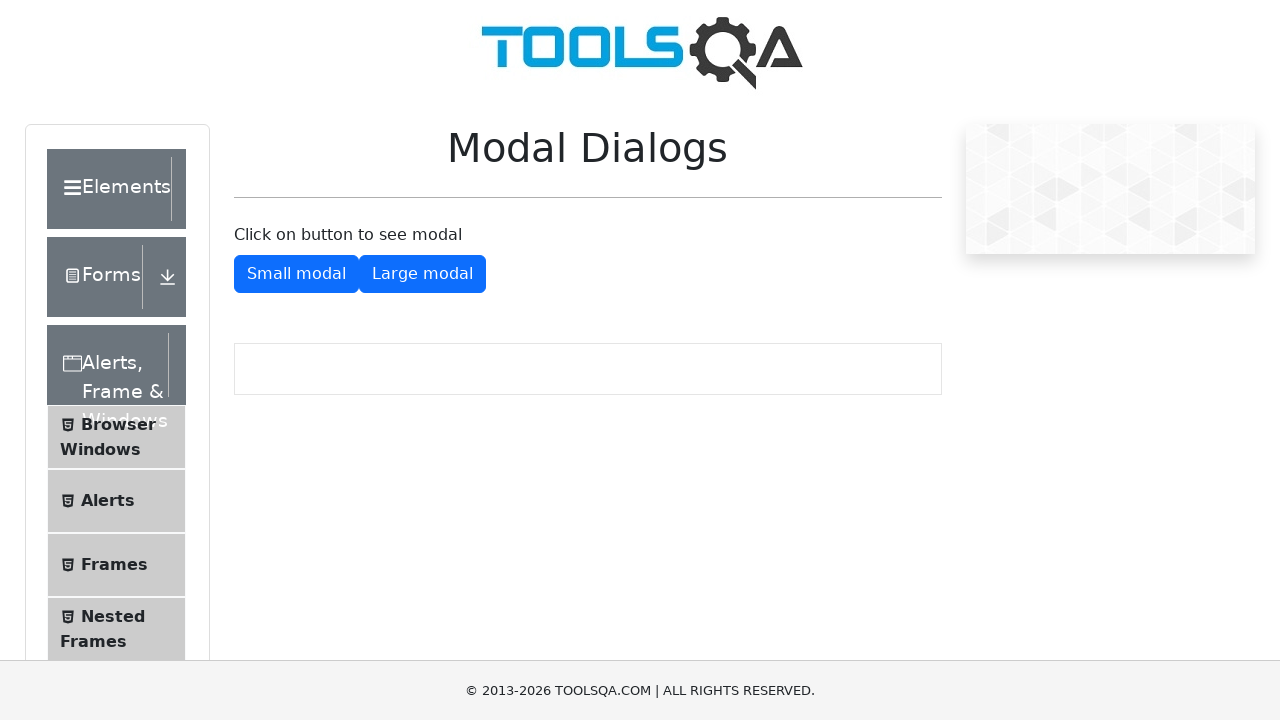